Tests drag and drop using click-and-hold then release approach to move an element to a target area.

Starting URL: http://automation-practice.emilos.pl/droppable.php

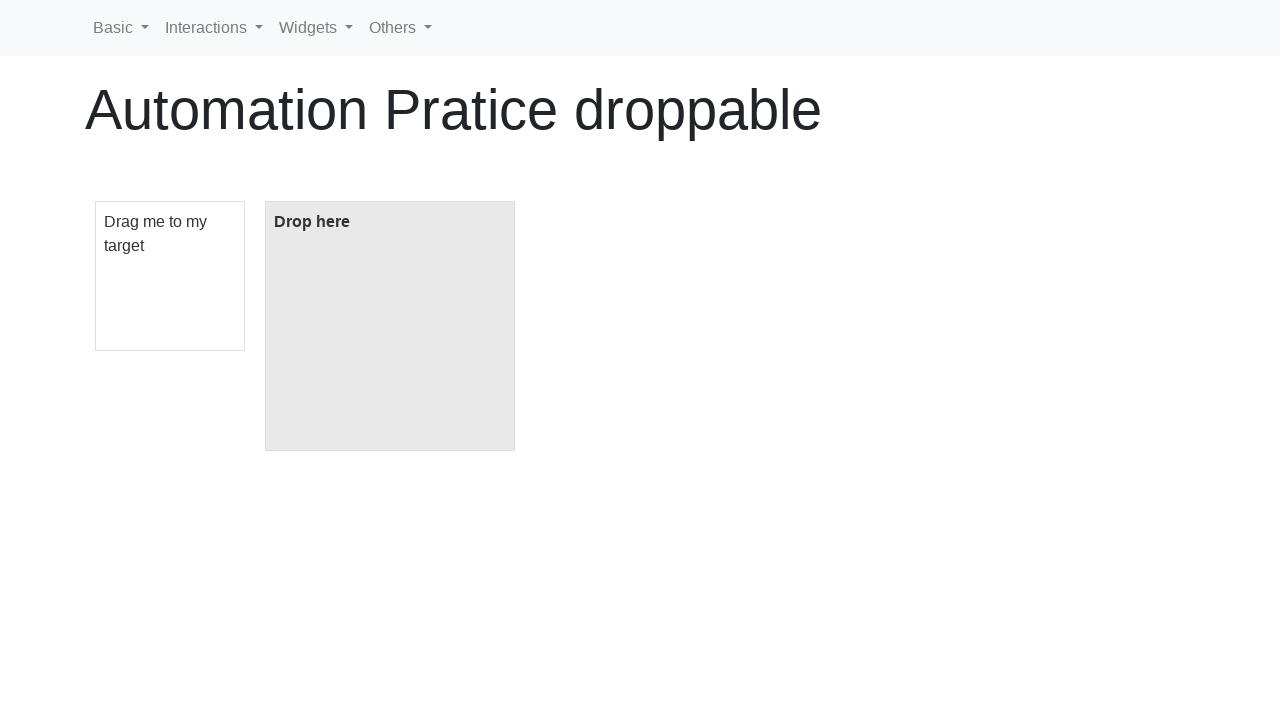

Navigated to drag and drop practice page
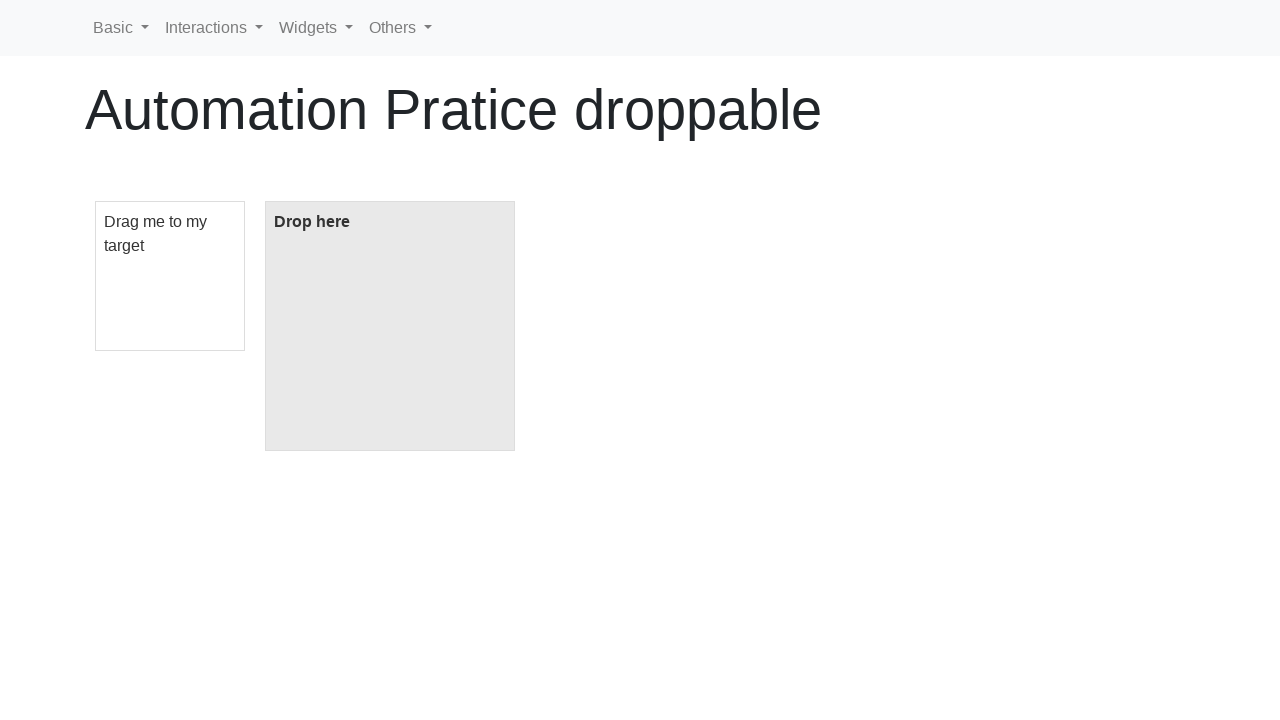

Located draggable element
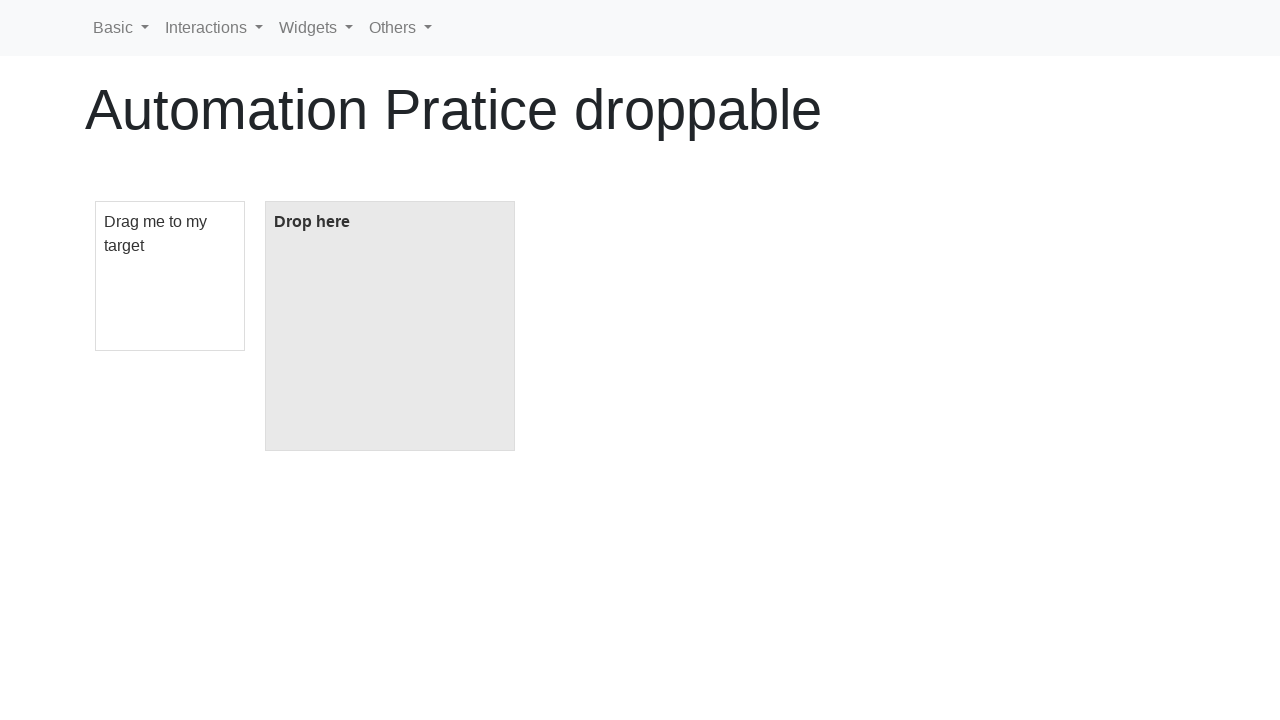

Located droppable target element
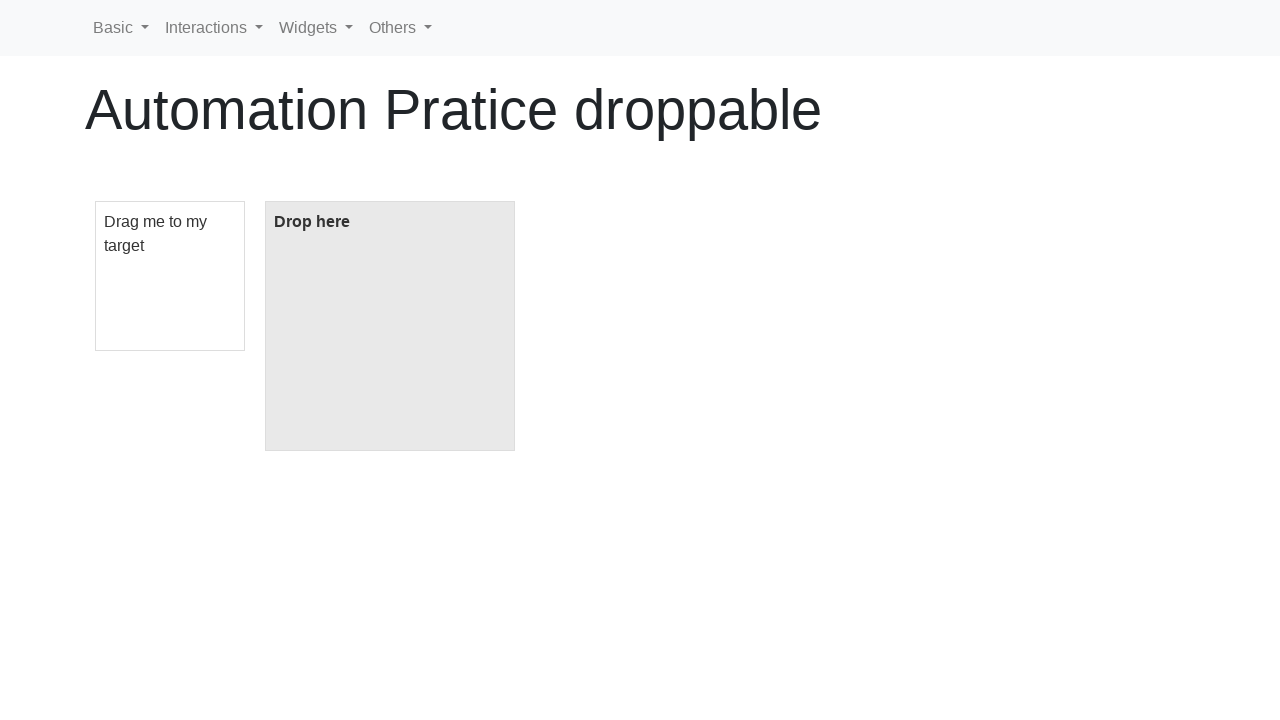

Dragged element to drop target using click-and-hold then release at (390, 326)
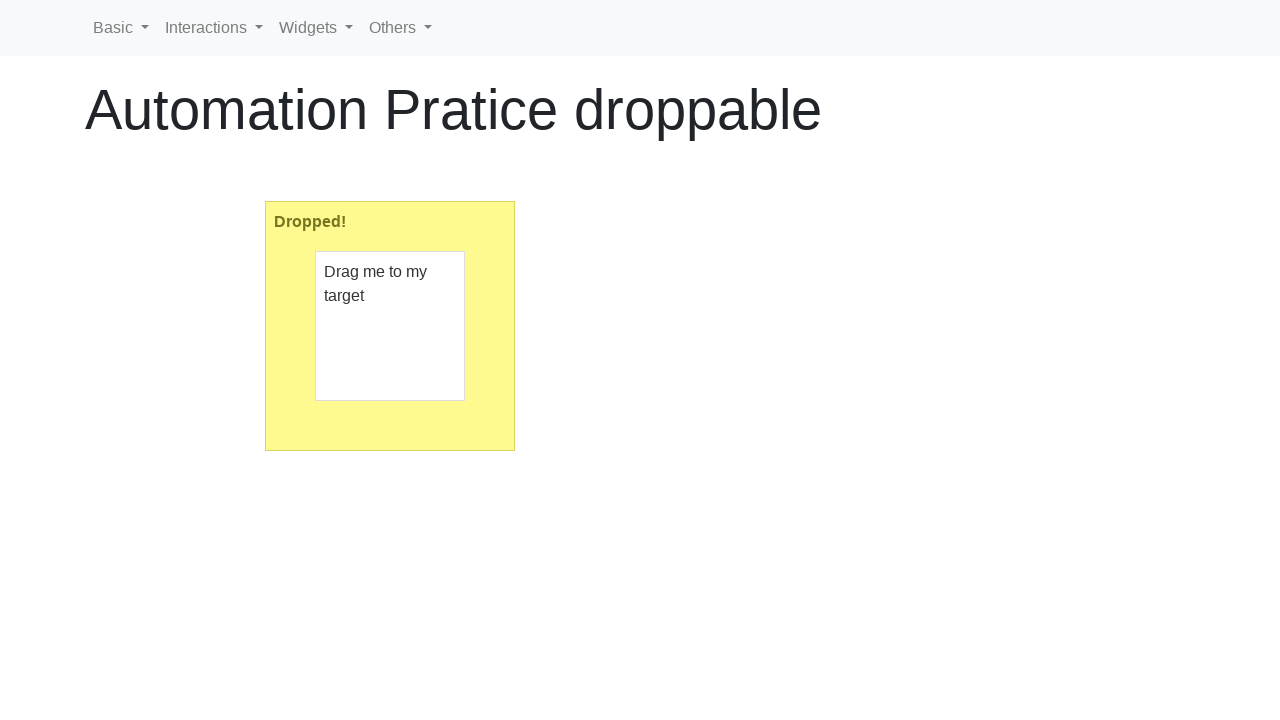

Verified drop was successful - target text is 'Dropped!'
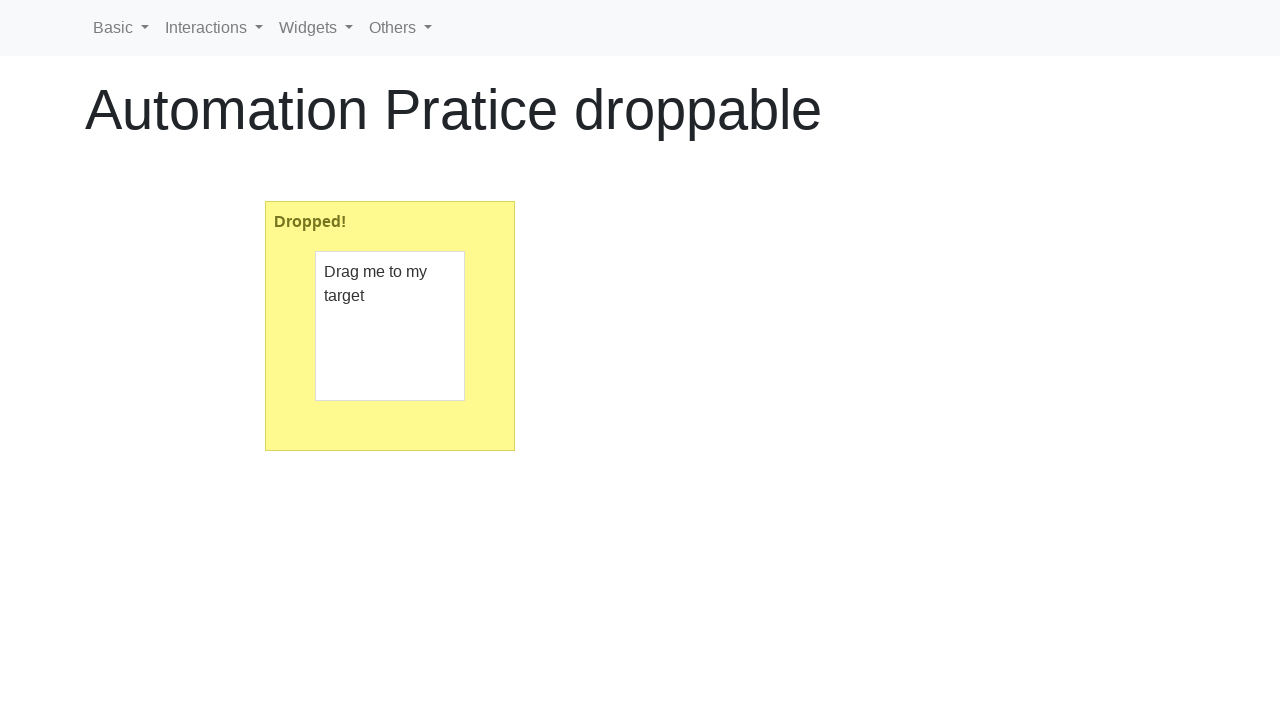

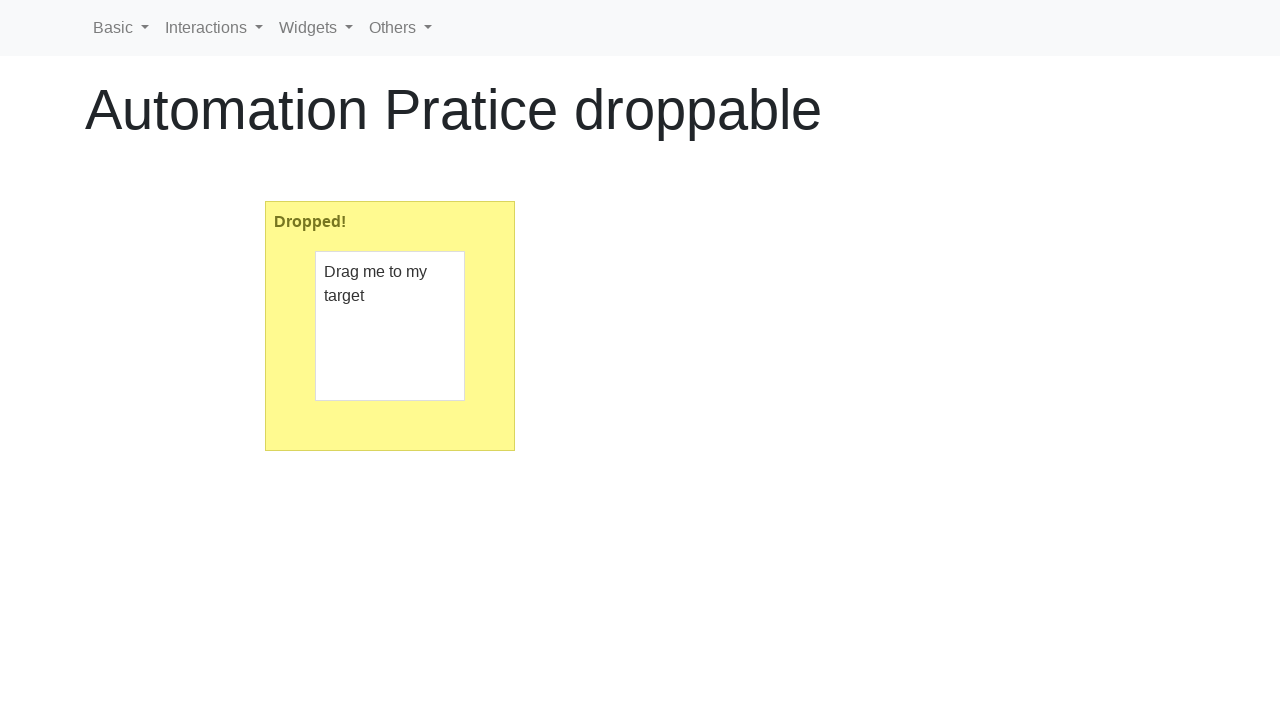